Tests a web form by entering text into an input field and submitting it, then verifies the success message is displayed.

Starting URL: https://www.selenium.dev/selenium/web/web-form.html

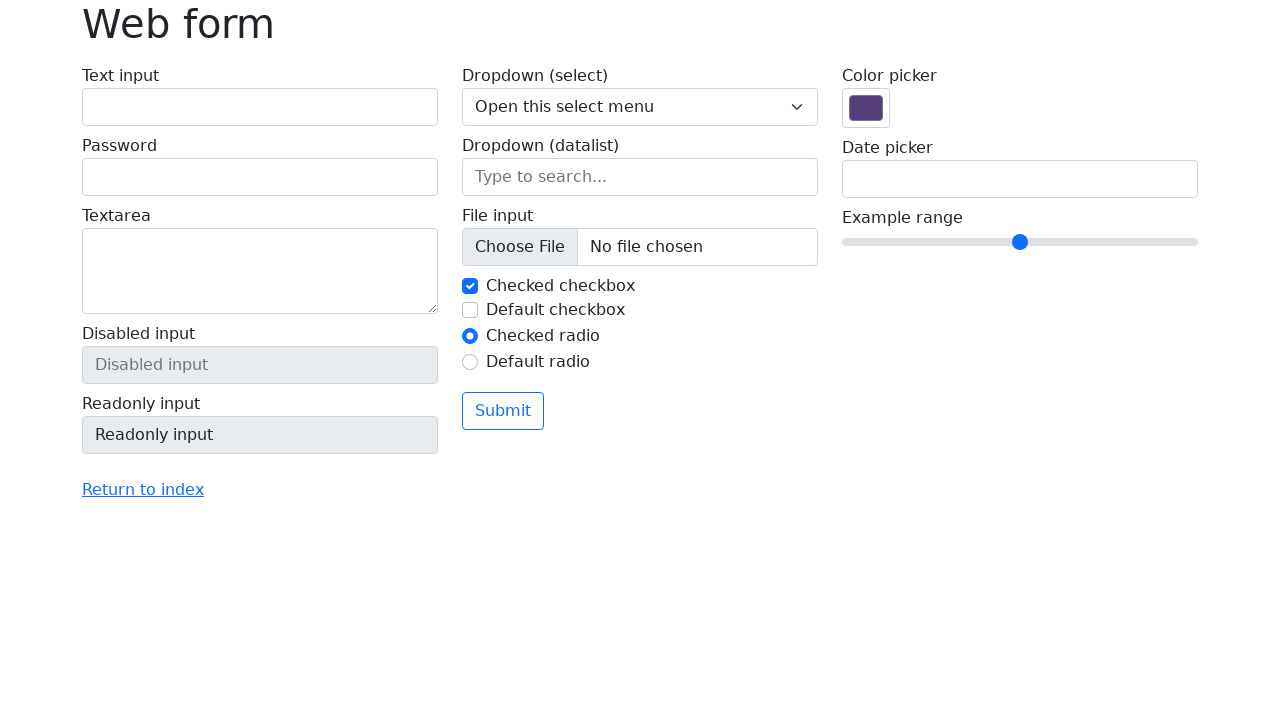

Filled text input field with 'Selenium' on input[name='my-text']
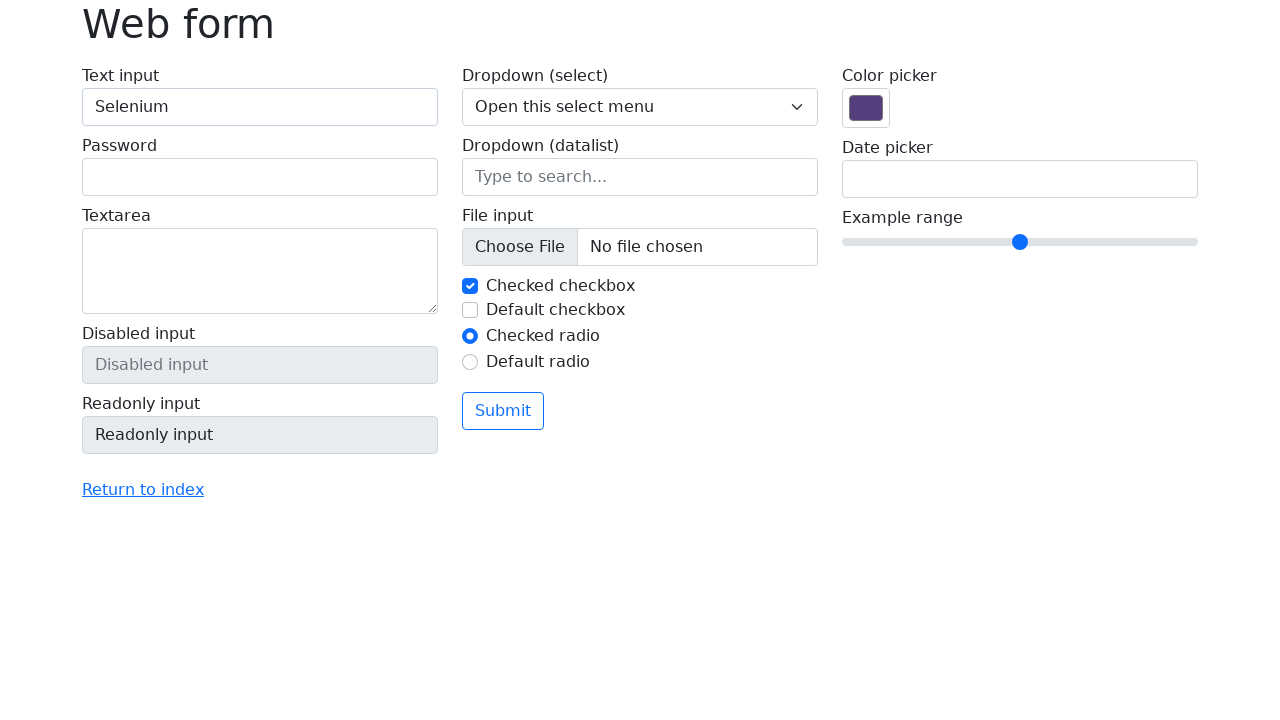

Clicked the submit button at (503, 411) on button
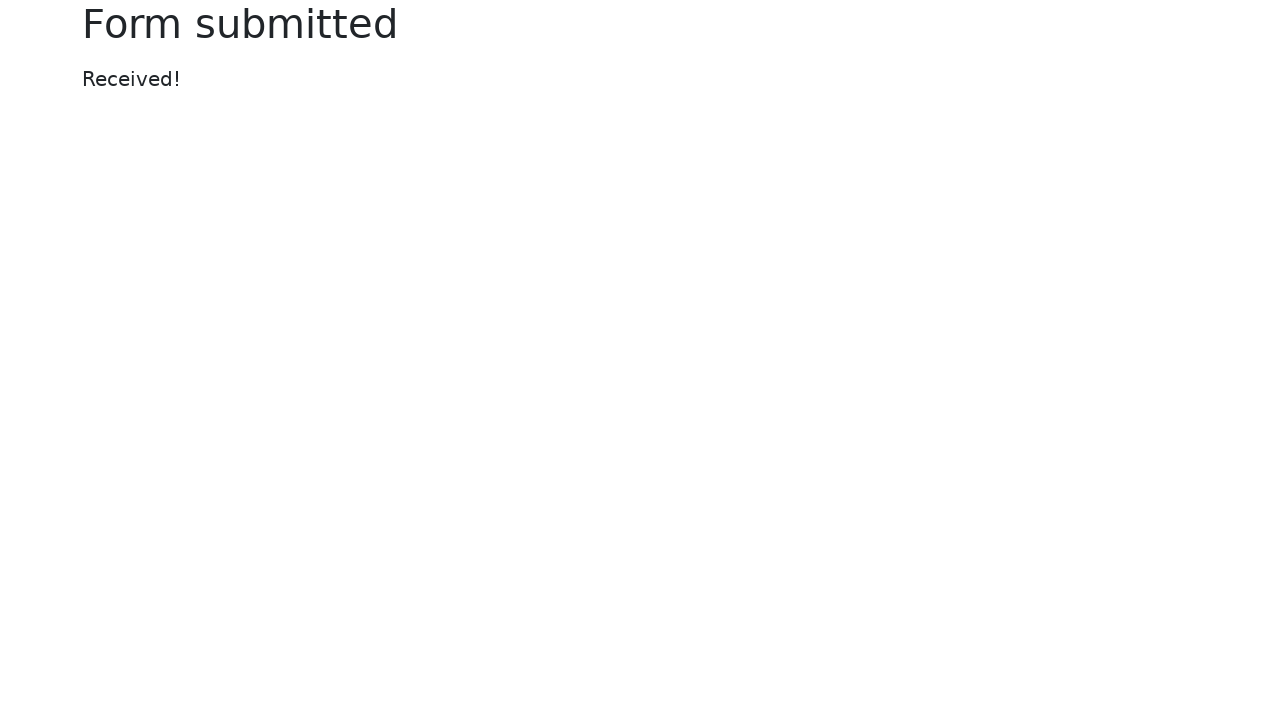

Success message element loaded
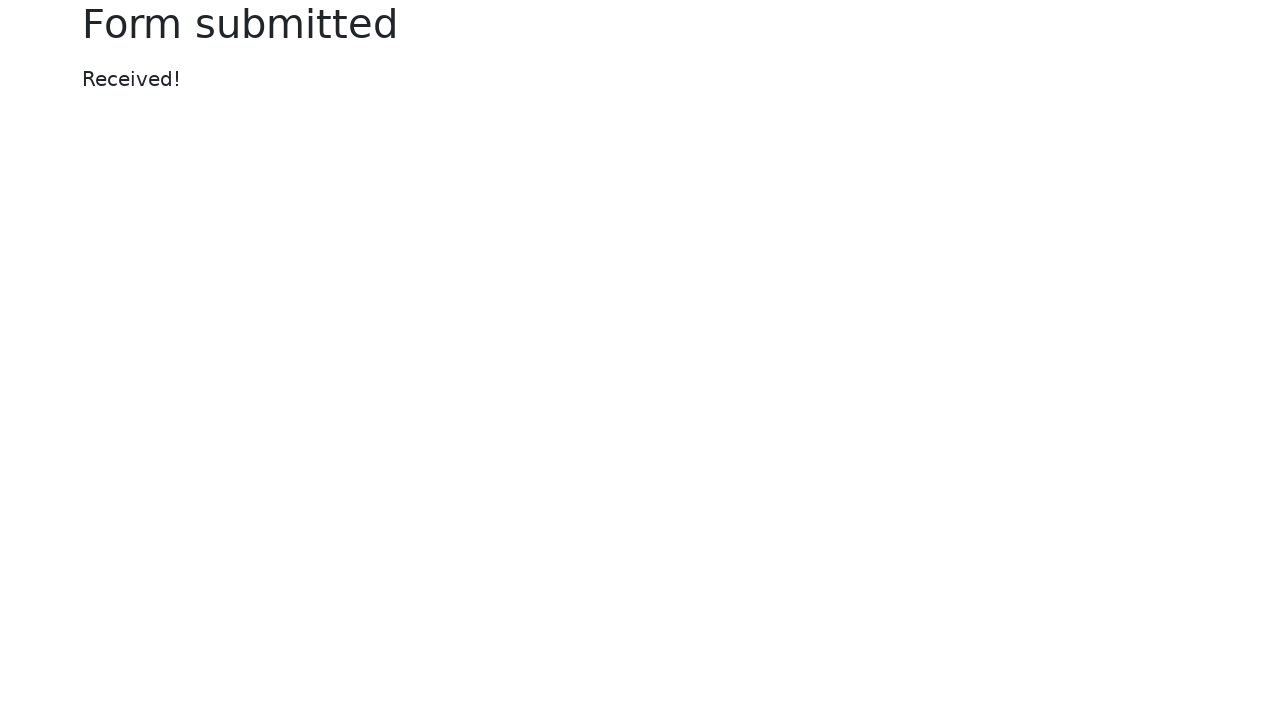

Located success message element
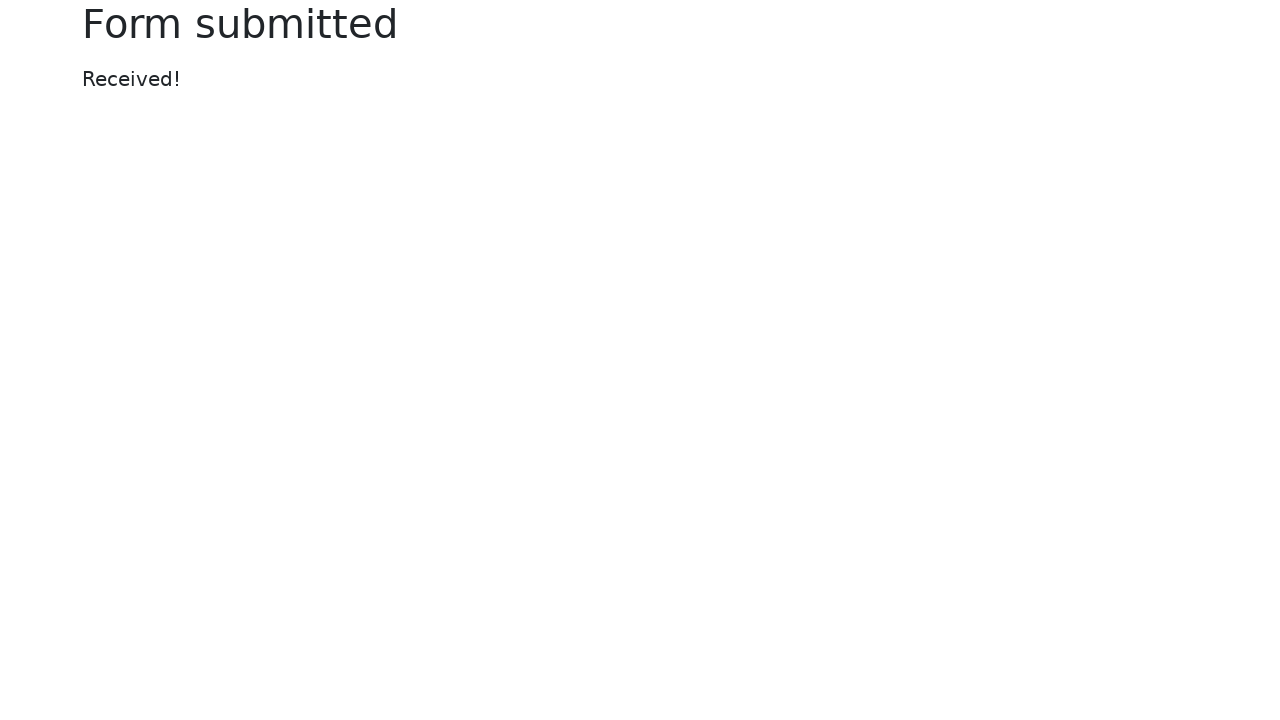

Verified success message displays 'Received!'
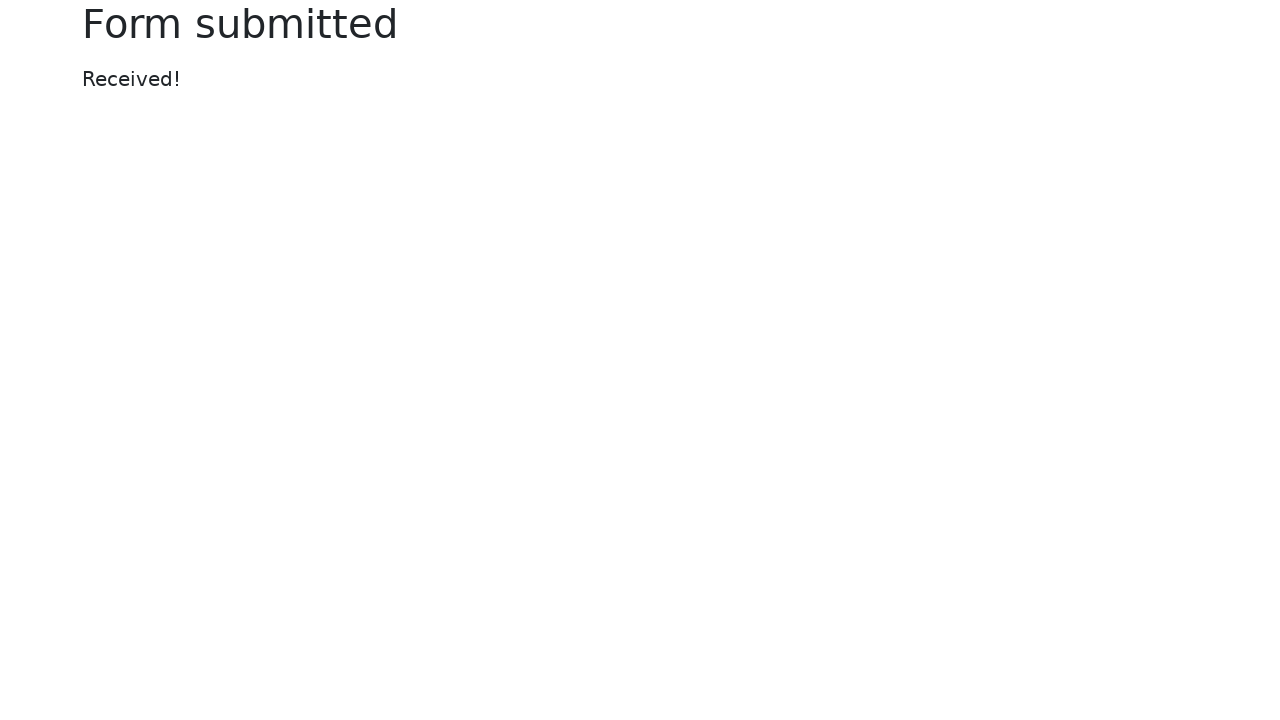

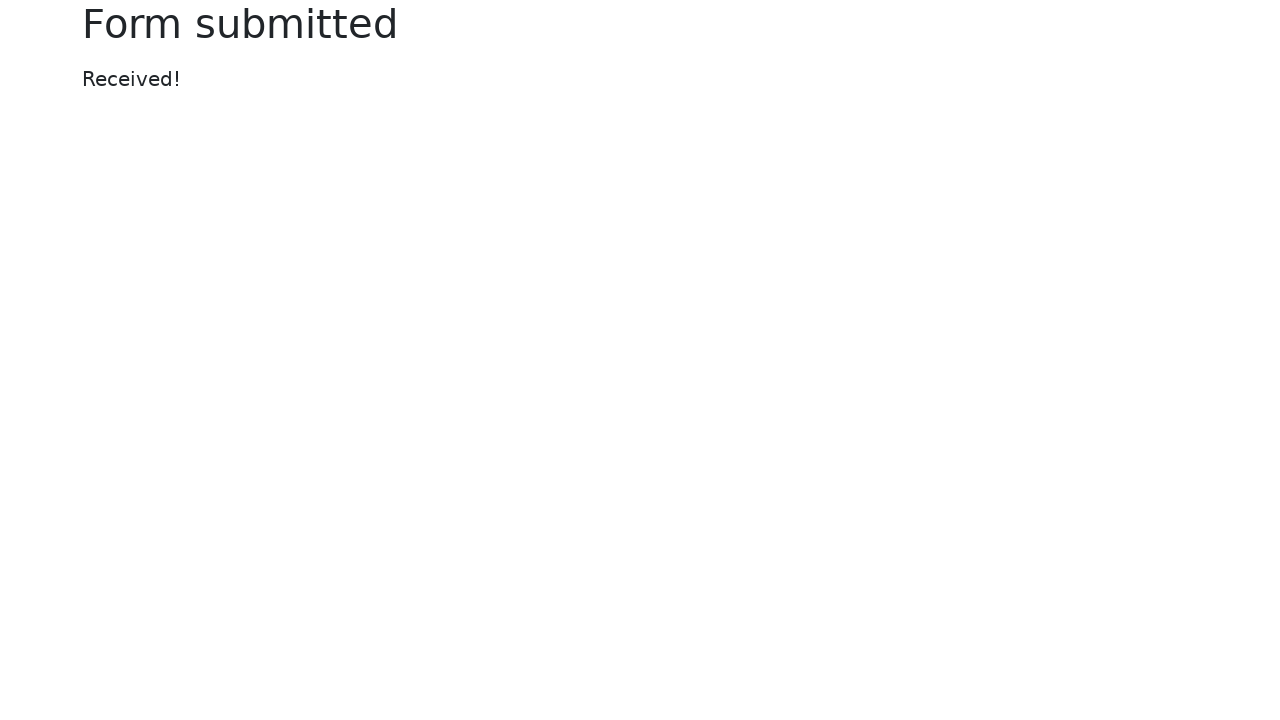